Tests a JavaScript prompt alert by clicking the third button, entering a name in the prompt dialog, accepting it, and verifying the entered name appears in the result message

Starting URL: https://testcenter.techproeducation.com/index.php?page=javascript-alerts

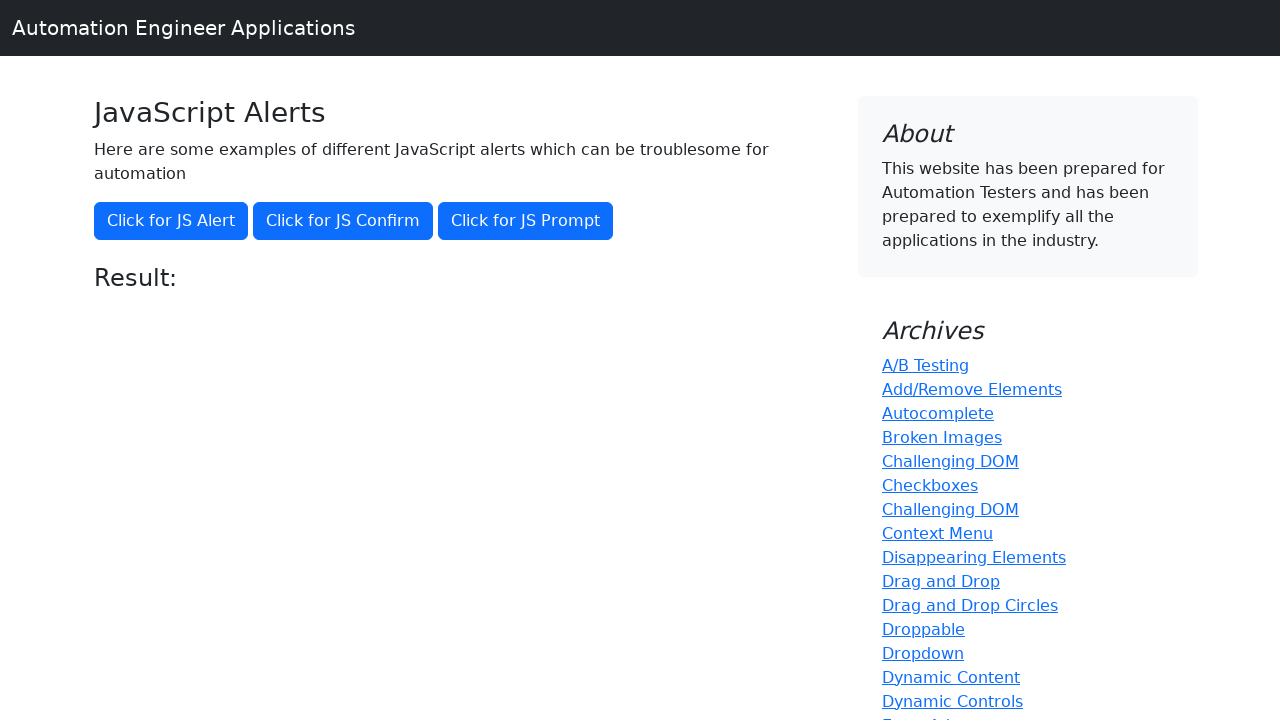

Set up dialog handler to accept prompt with 'Marcus'
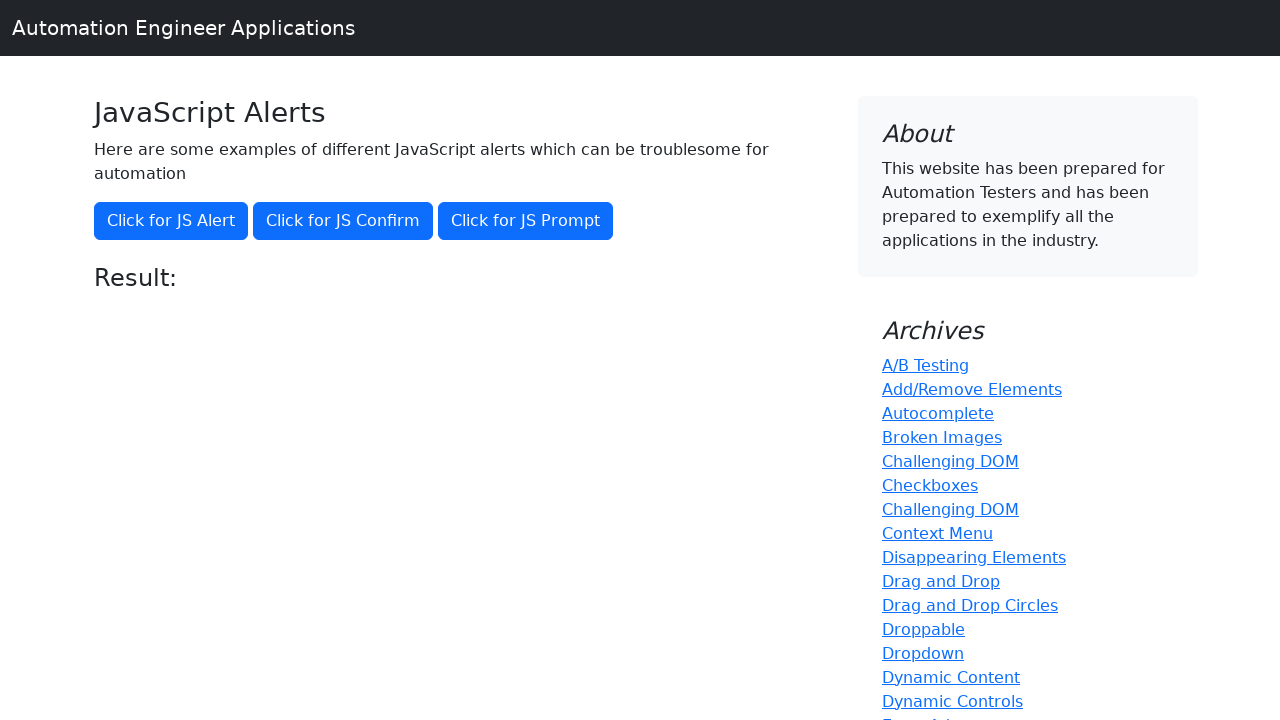

Clicked the third button to trigger prompt alert at (526, 221) on (//button)[3]
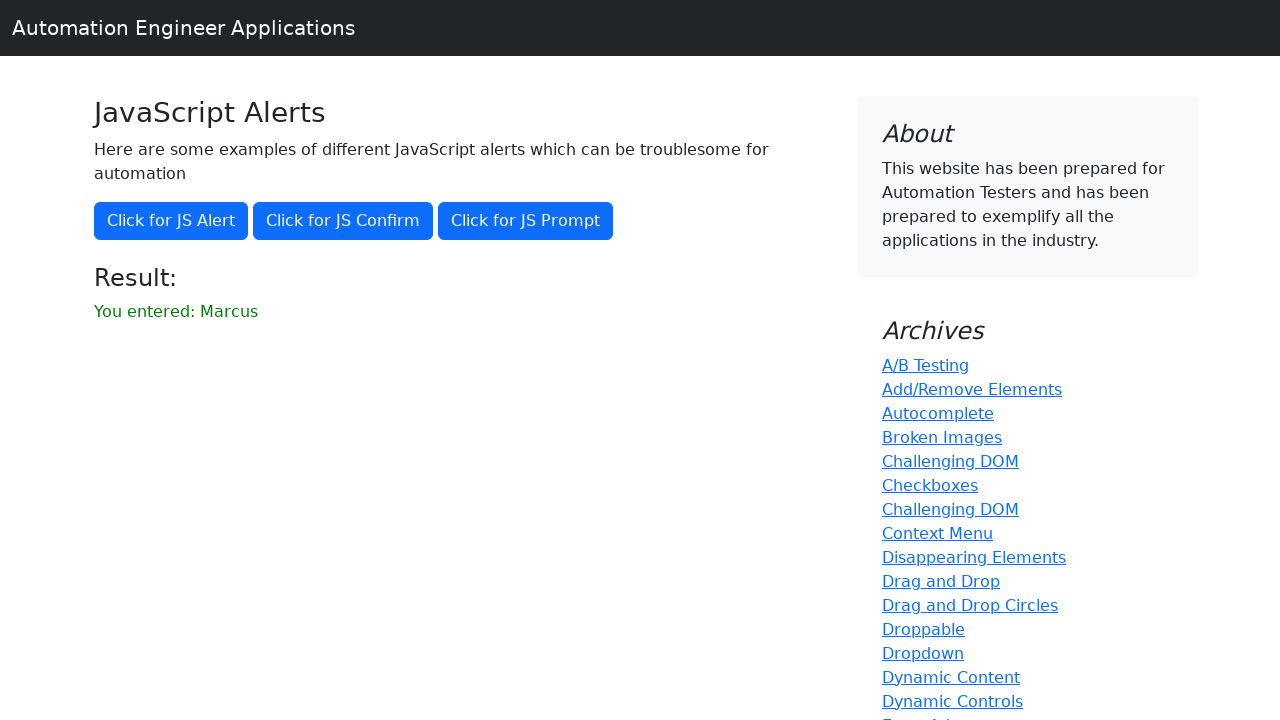

Result message appeared after accepting prompt
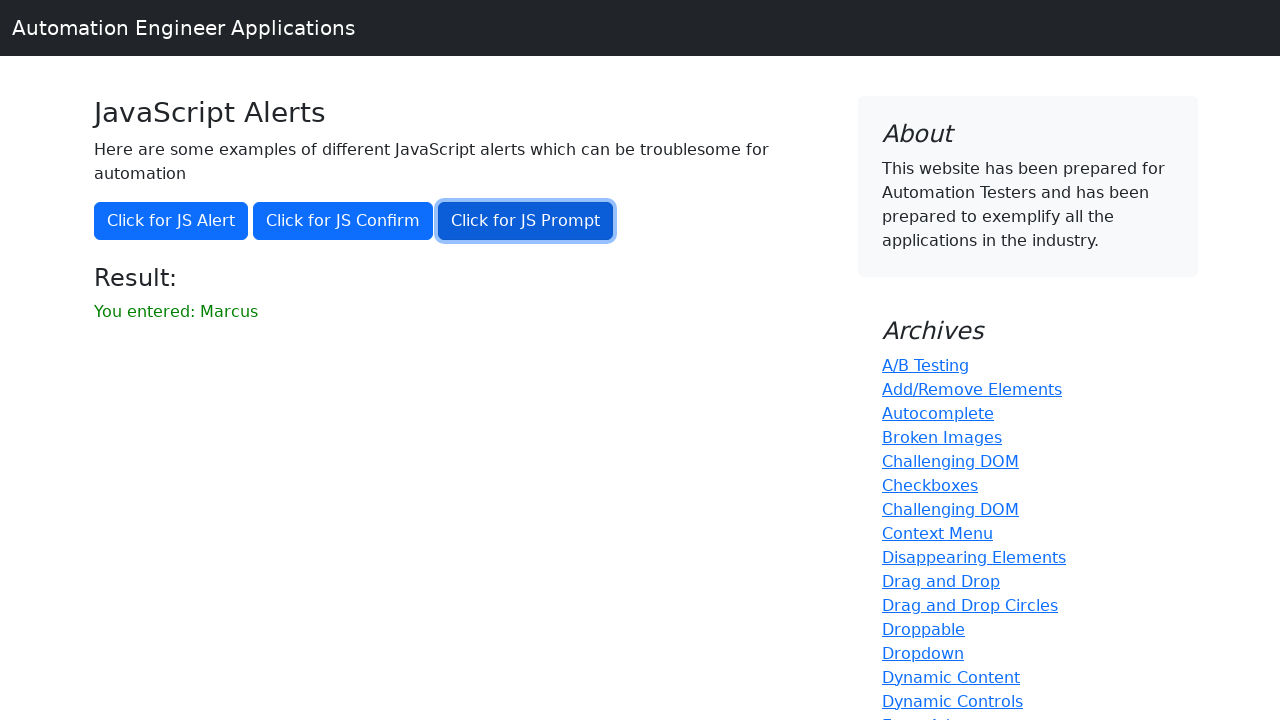

Located result message element
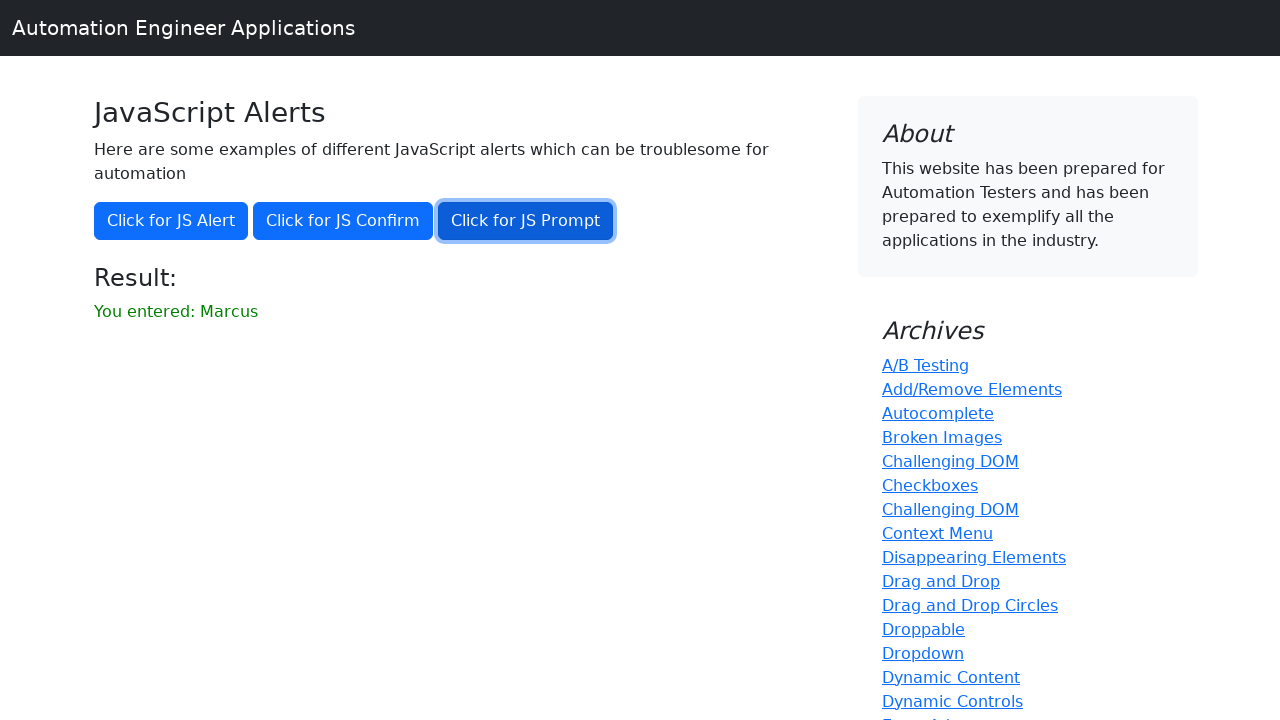

Verified that 'Marcus' appears in the result message
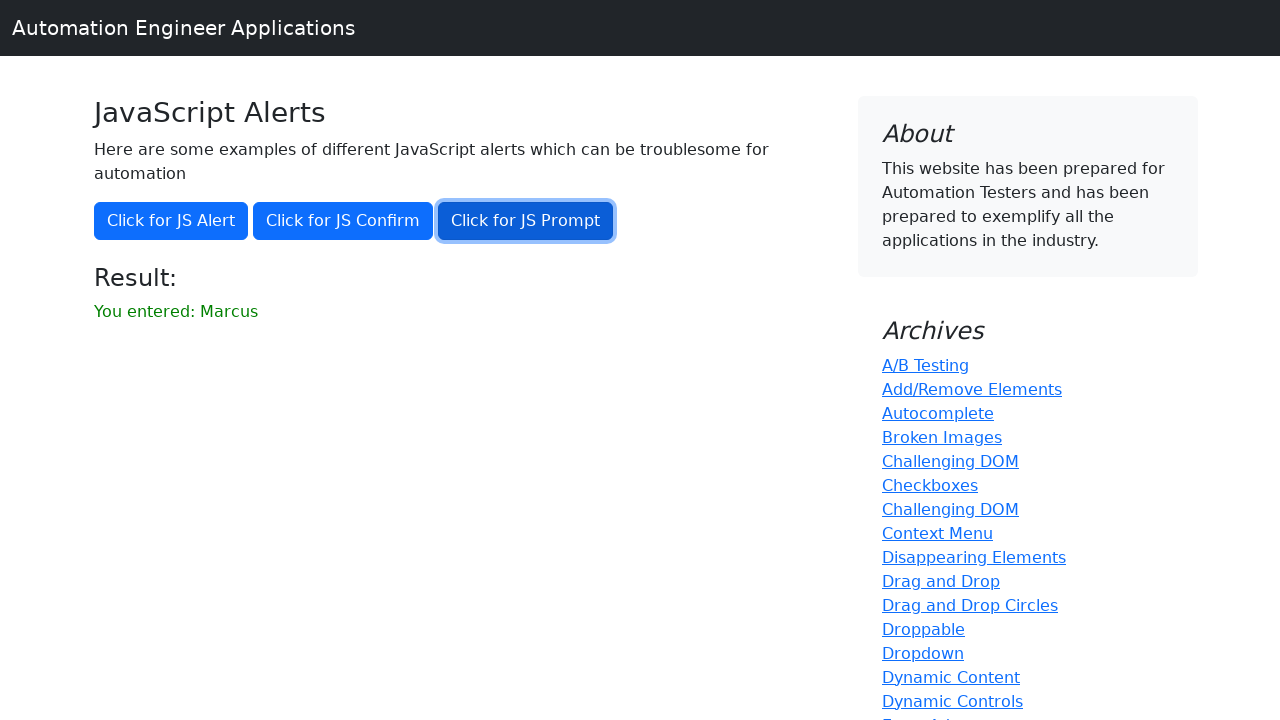

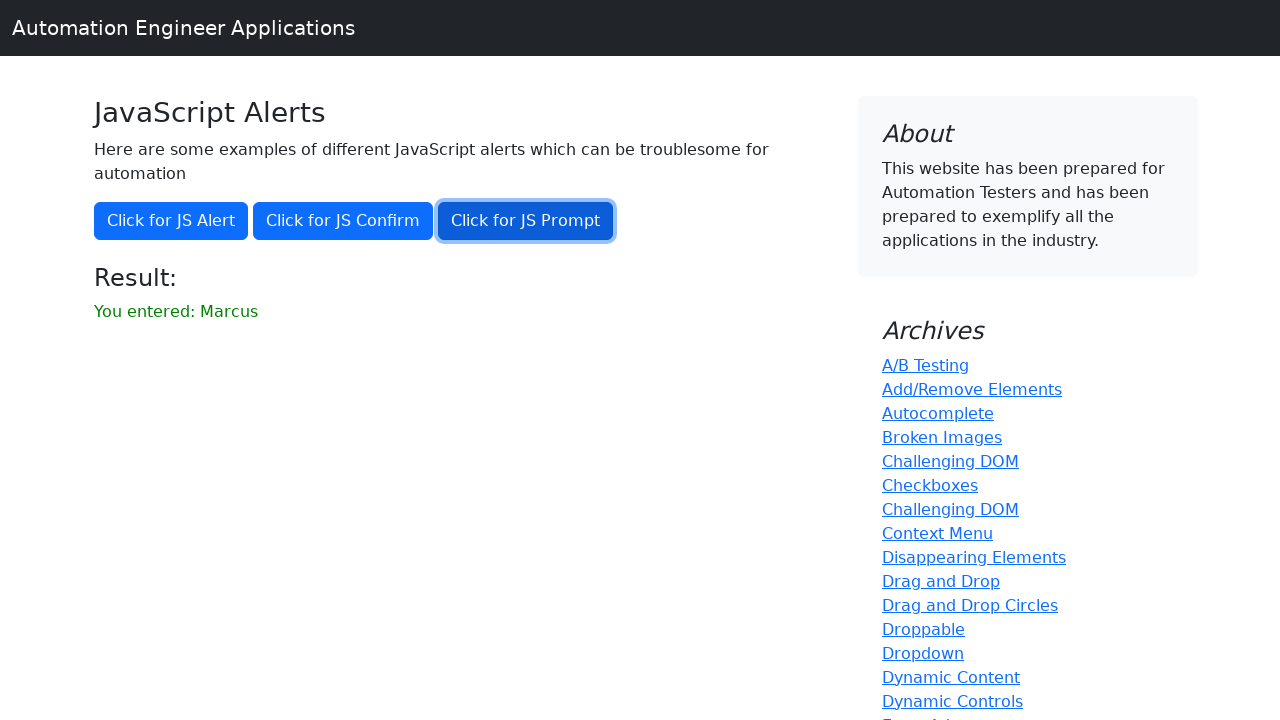